Navigates to W3Schools HTML tables page and verifies CSS styling properties (color, background-color, font-weight) of table header cells, table data cells, and a "Try it Yourself" link element.

Starting URL: https://www.w3schools.com/html/html_tables.asp

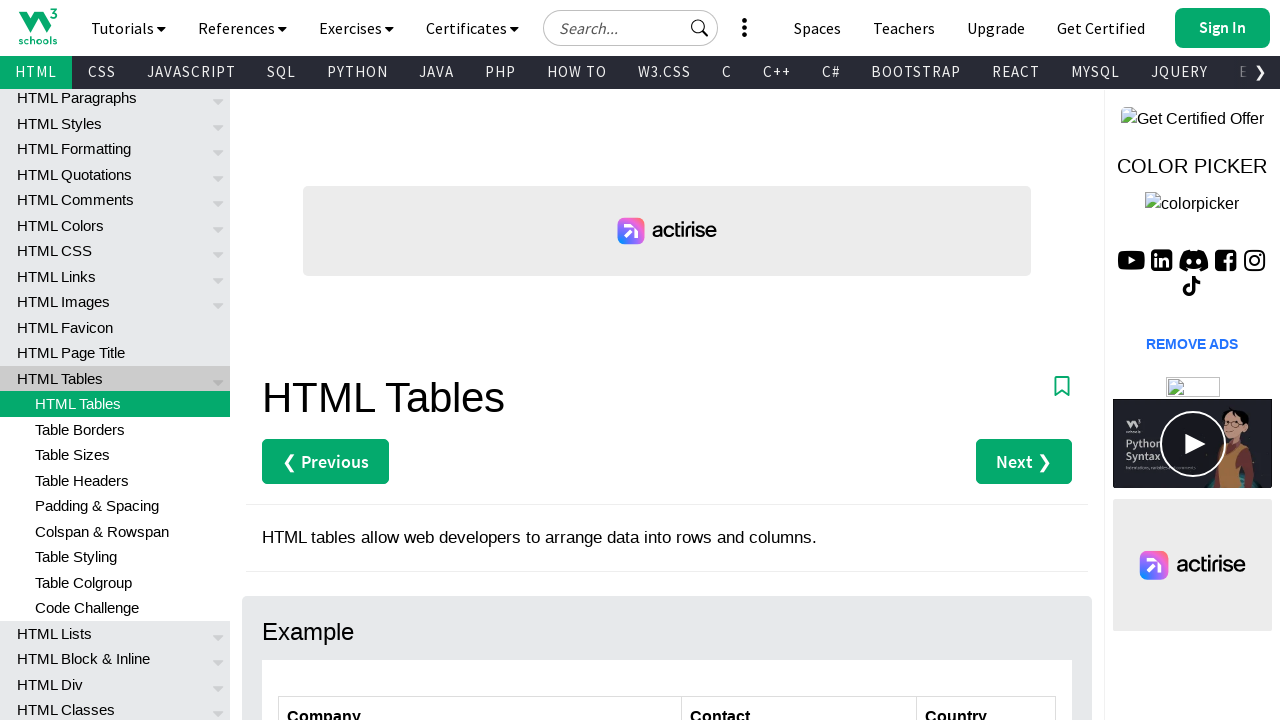

Navigated to W3Schools HTML tables page
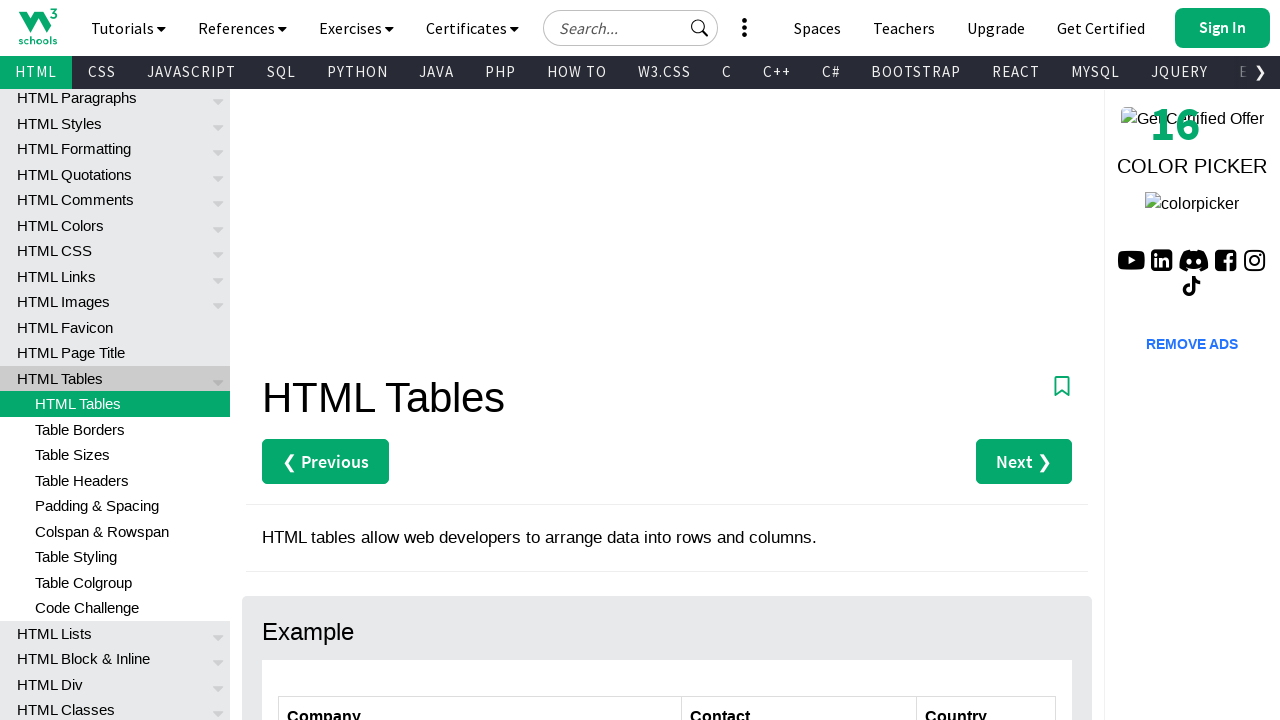

Located the 'Company' header cell
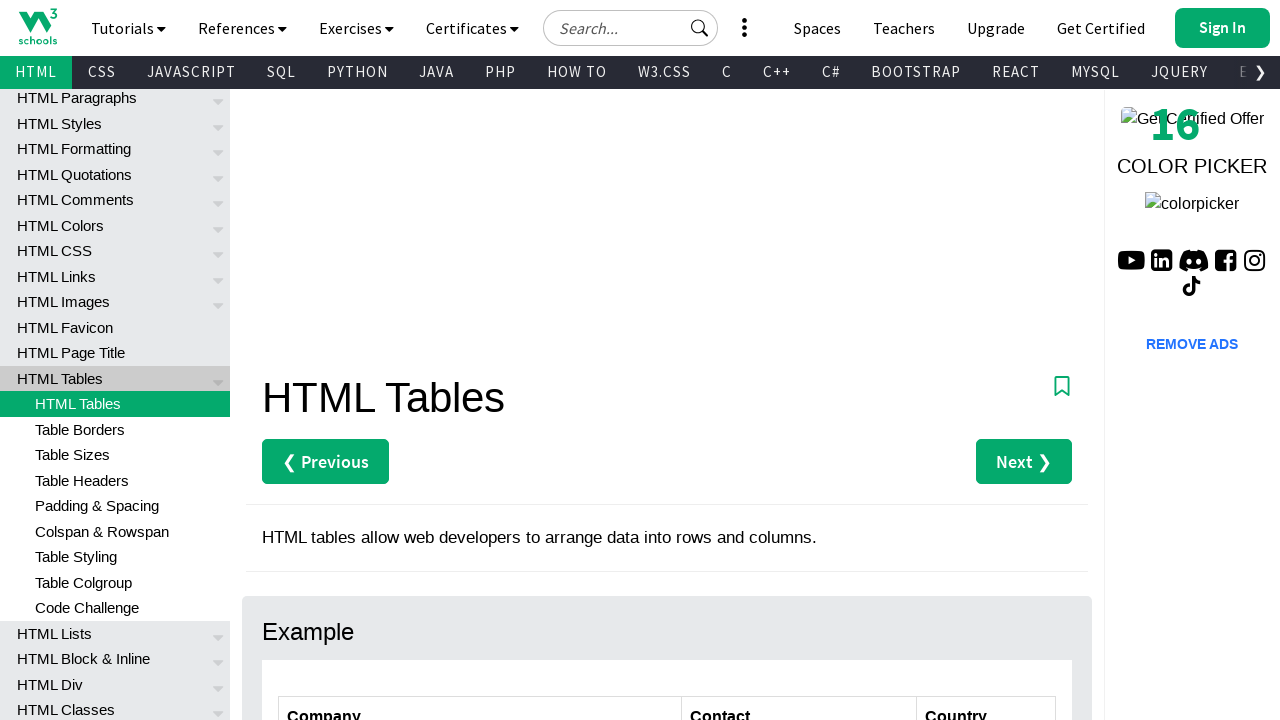

Waited for the 'Company' header cell to be visible
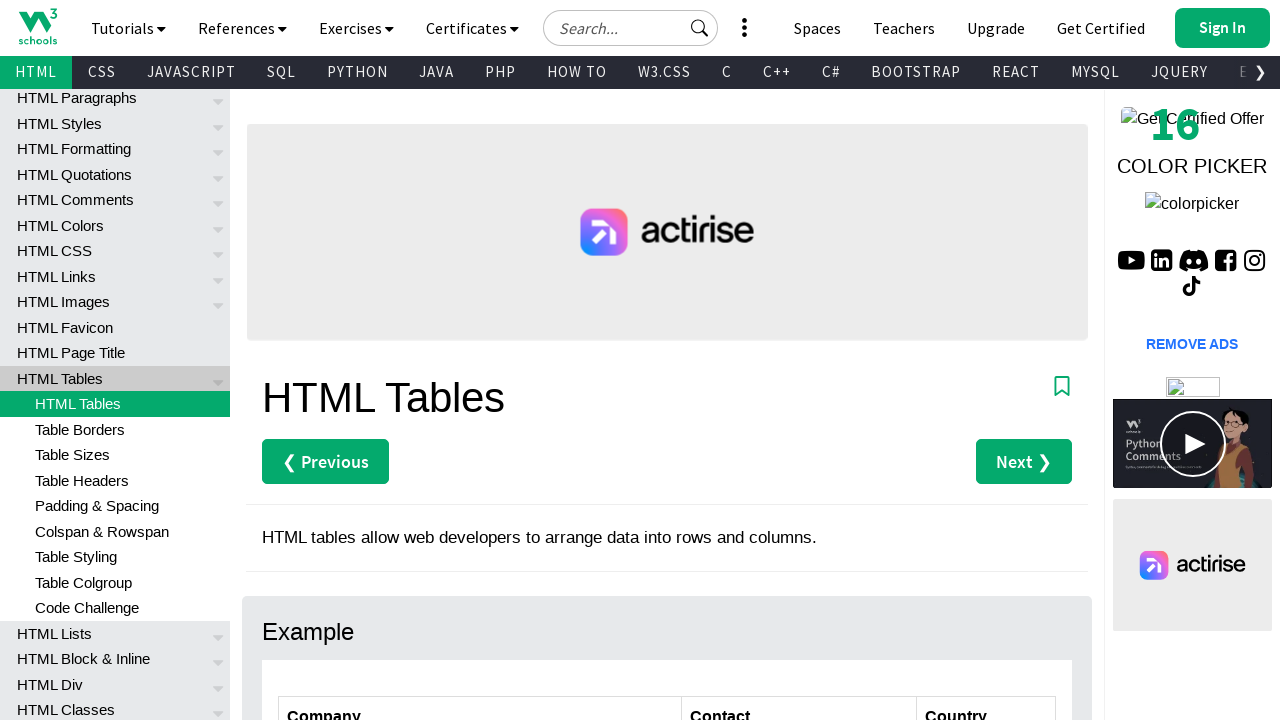

Retrieved color CSS property of 'Company' header cell
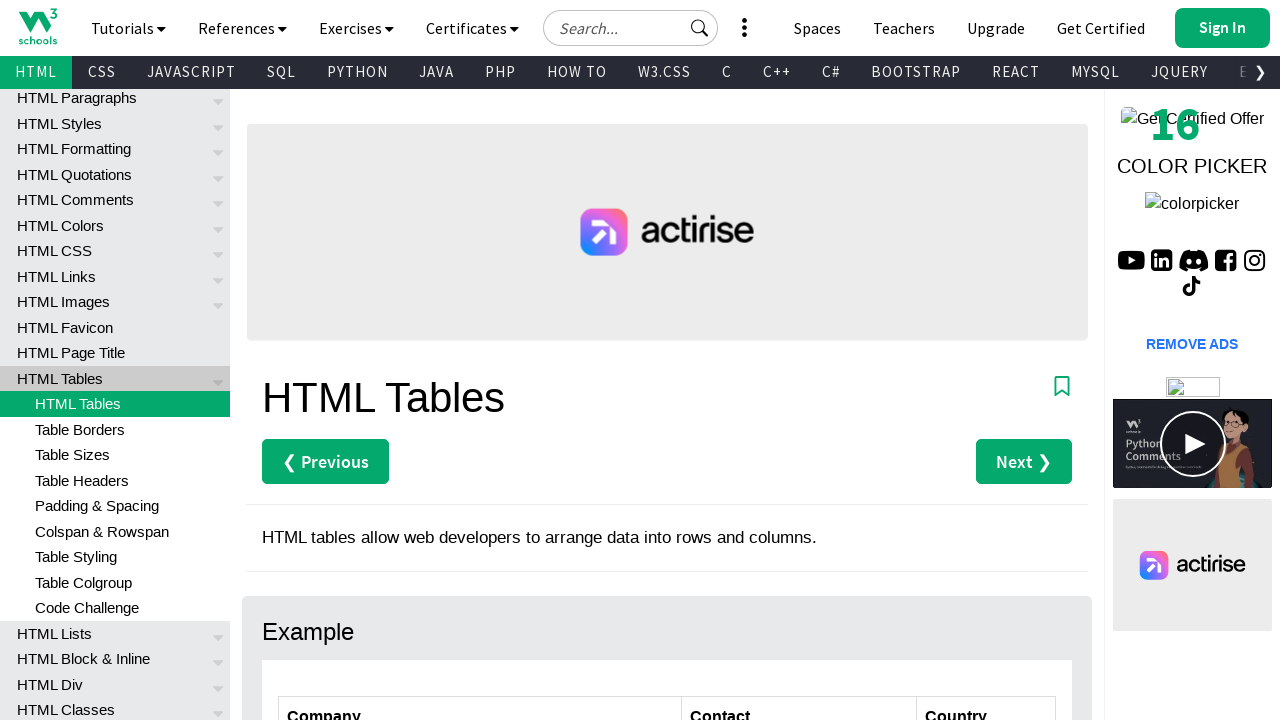

Retrieved background-color CSS property of 'Company' header cell
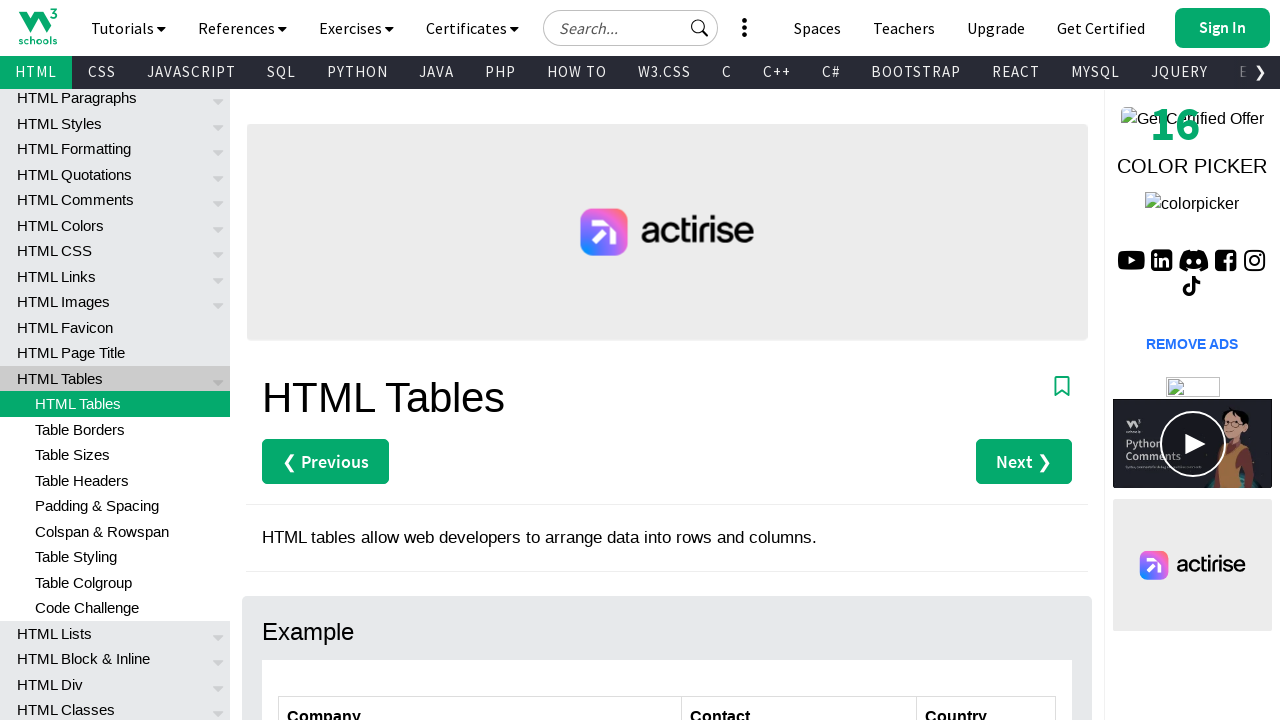

Retrieved font-weight CSS property of 'Company' header cell
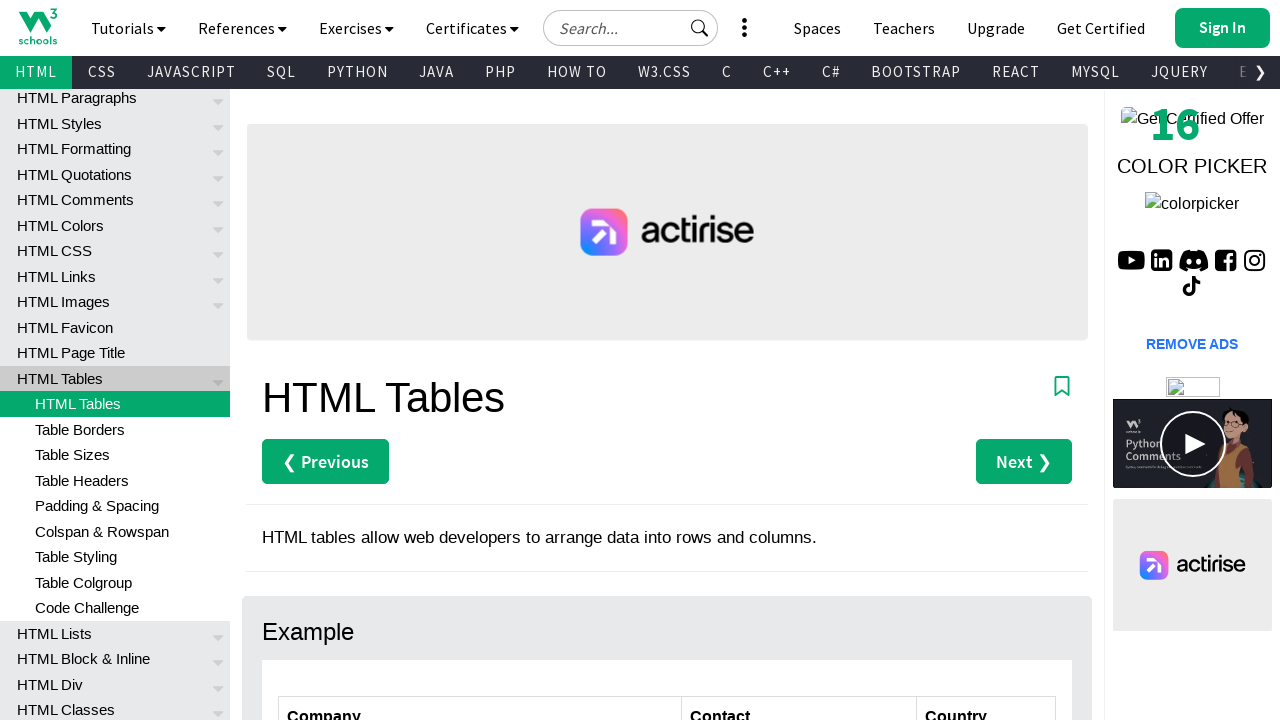

Located the 'Germany' table data cell
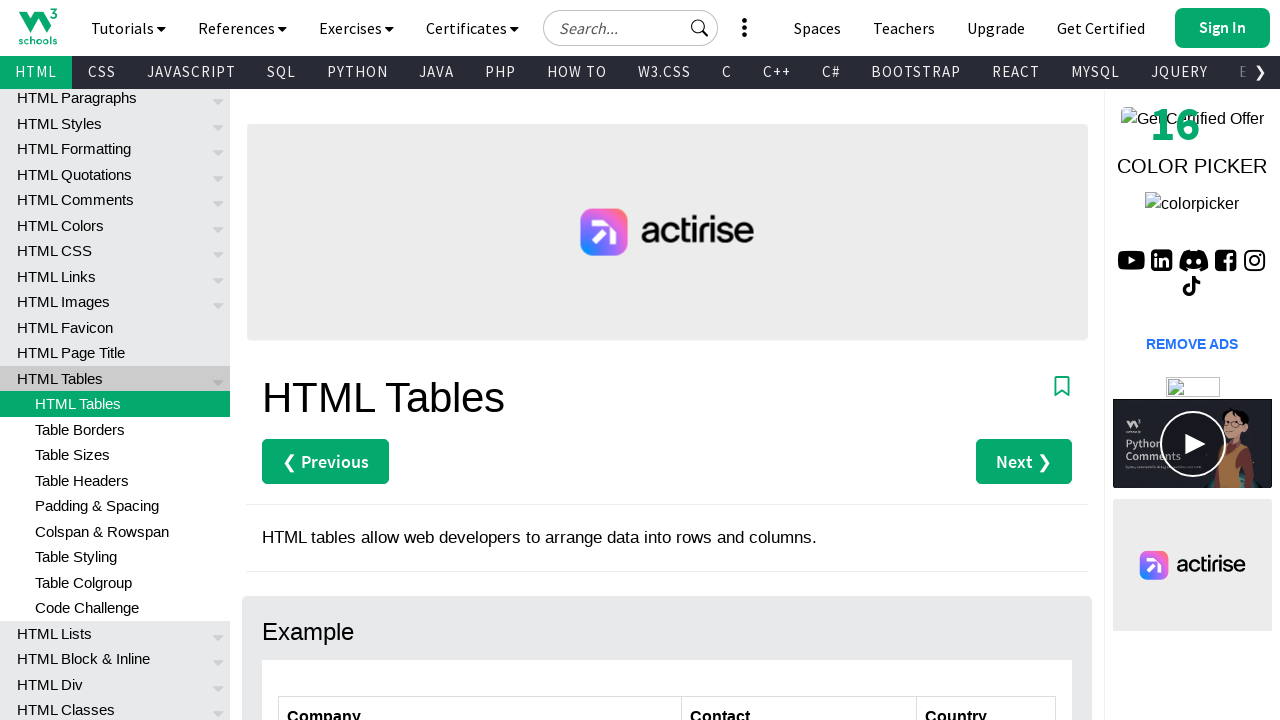

Waited for the 'Germany' table cell to be visible
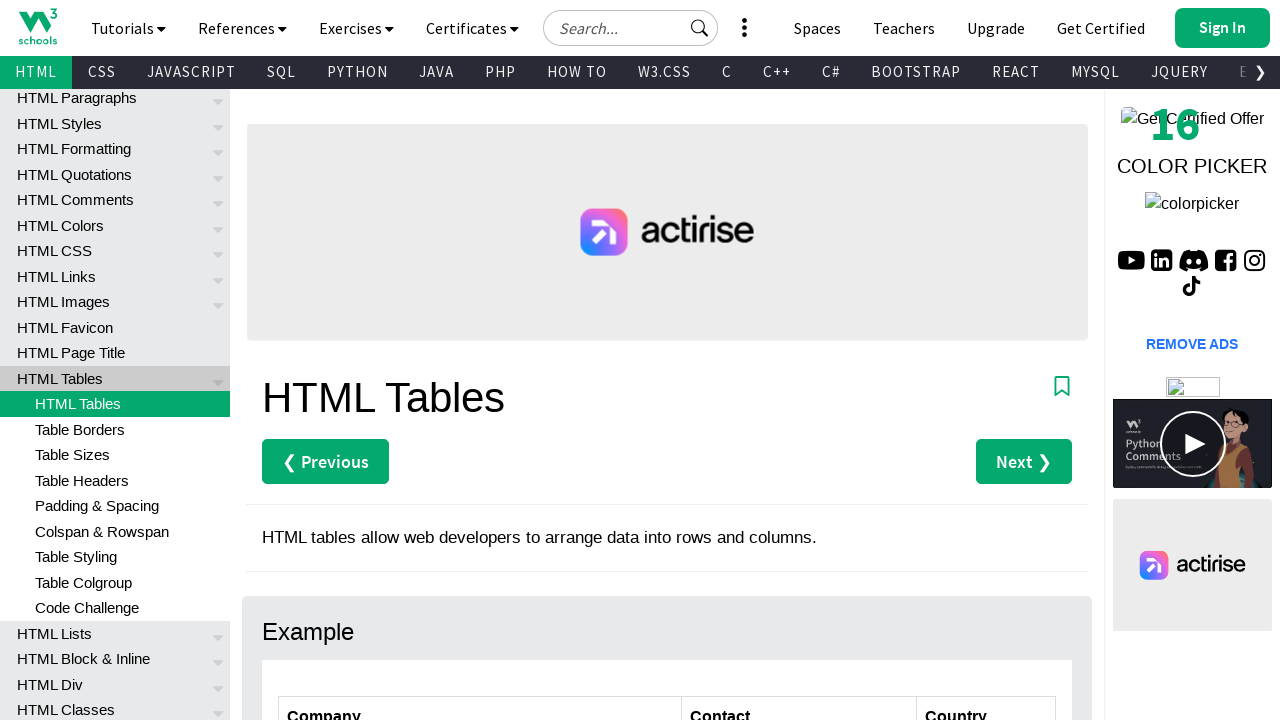

Retrieved color CSS property of 'Germany' table cell
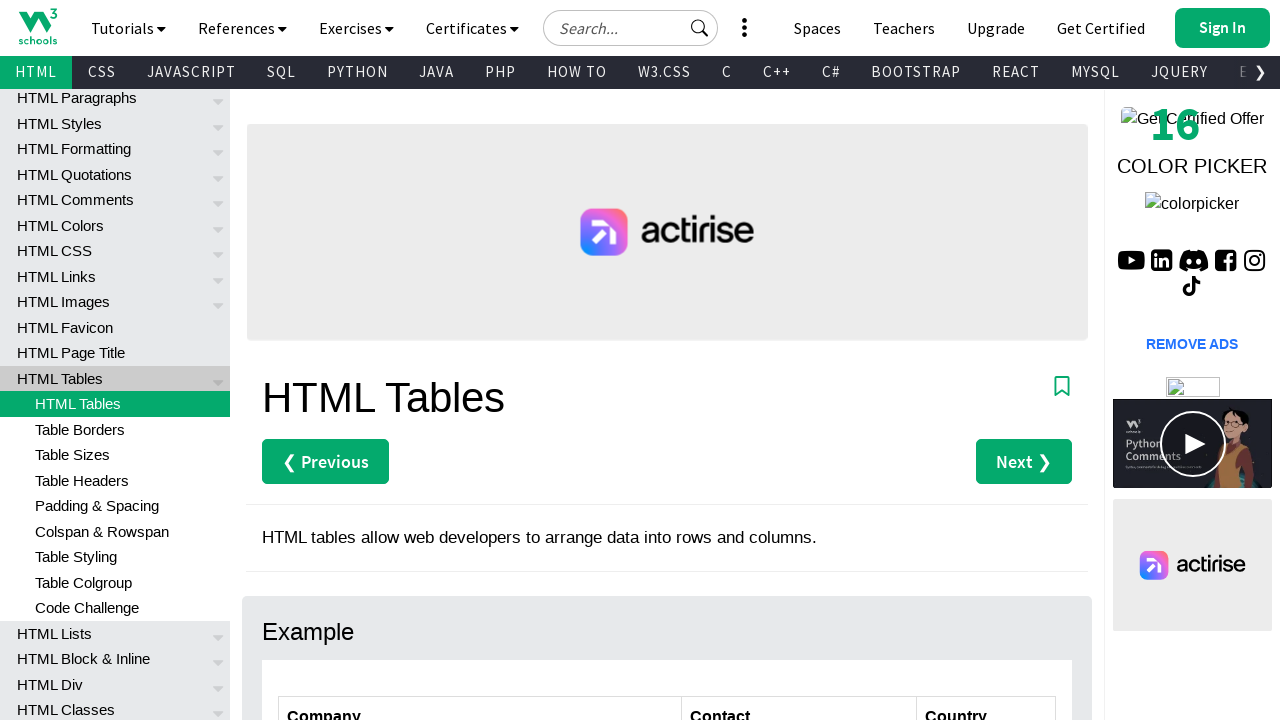

Retrieved background-color CSS property of 'Germany' table cell
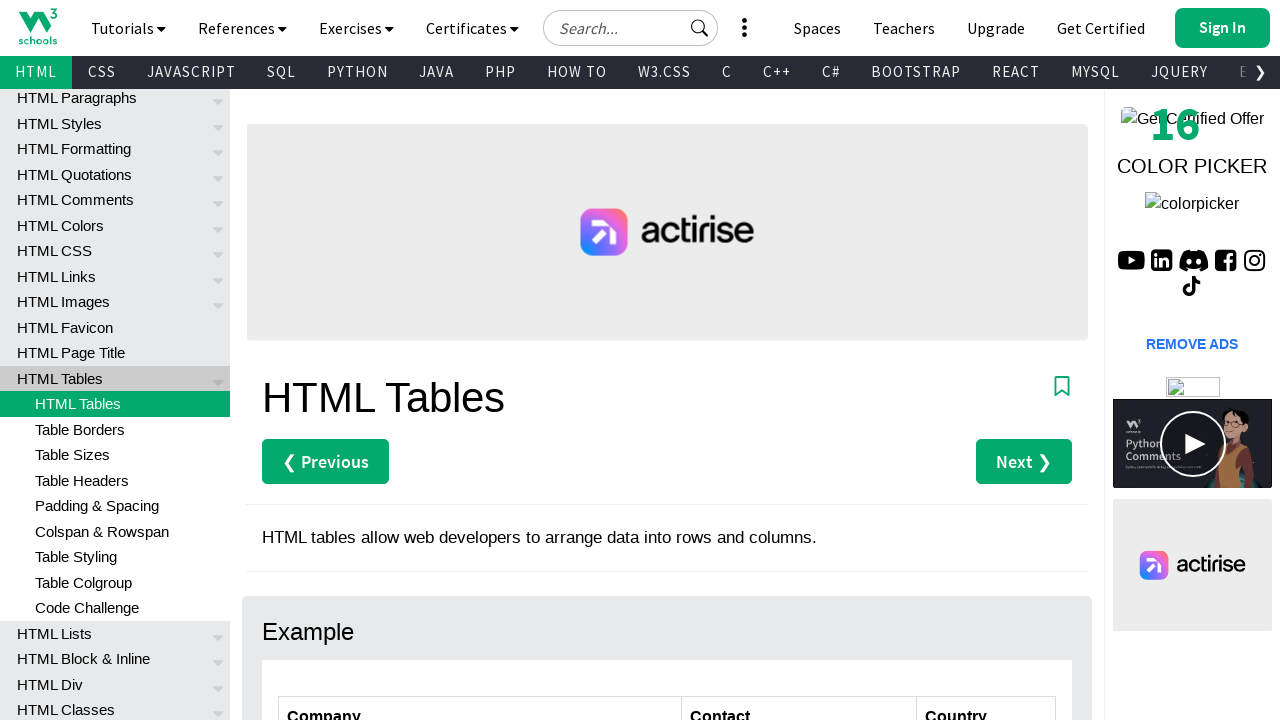

Retrieved font-weight CSS property of 'Germany' table cell
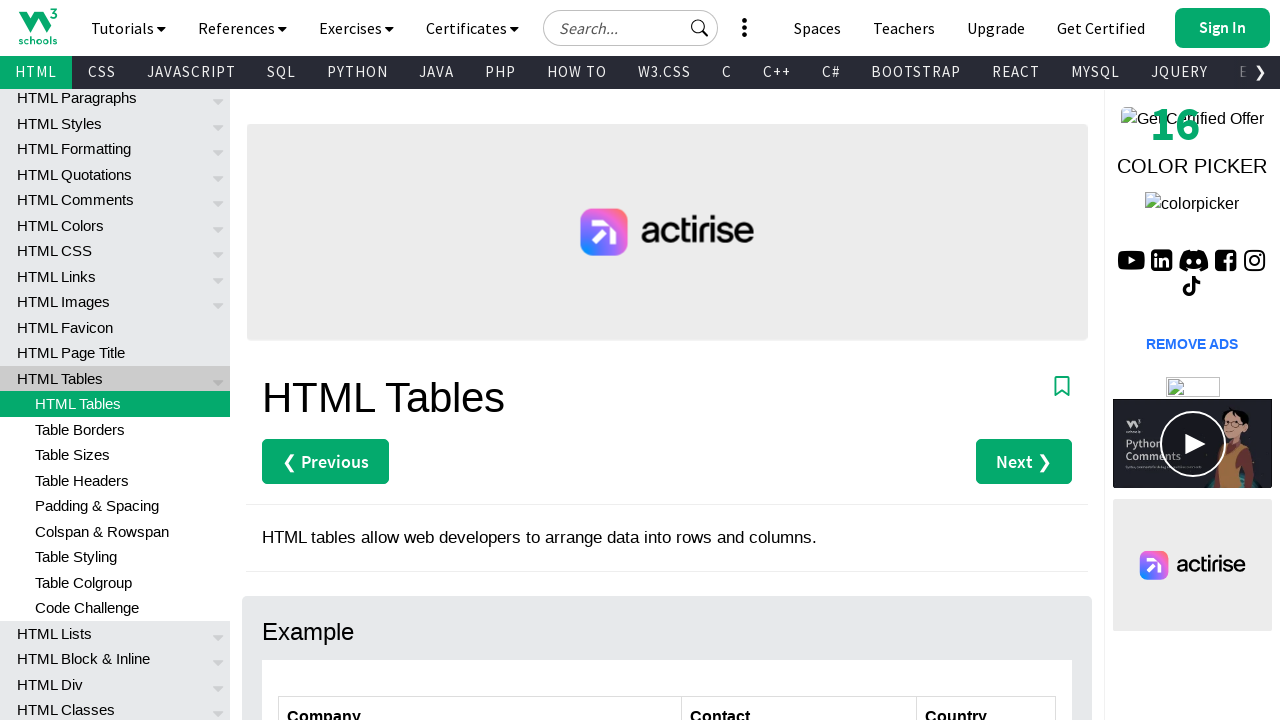

Located the 'Try it Yourself' link element
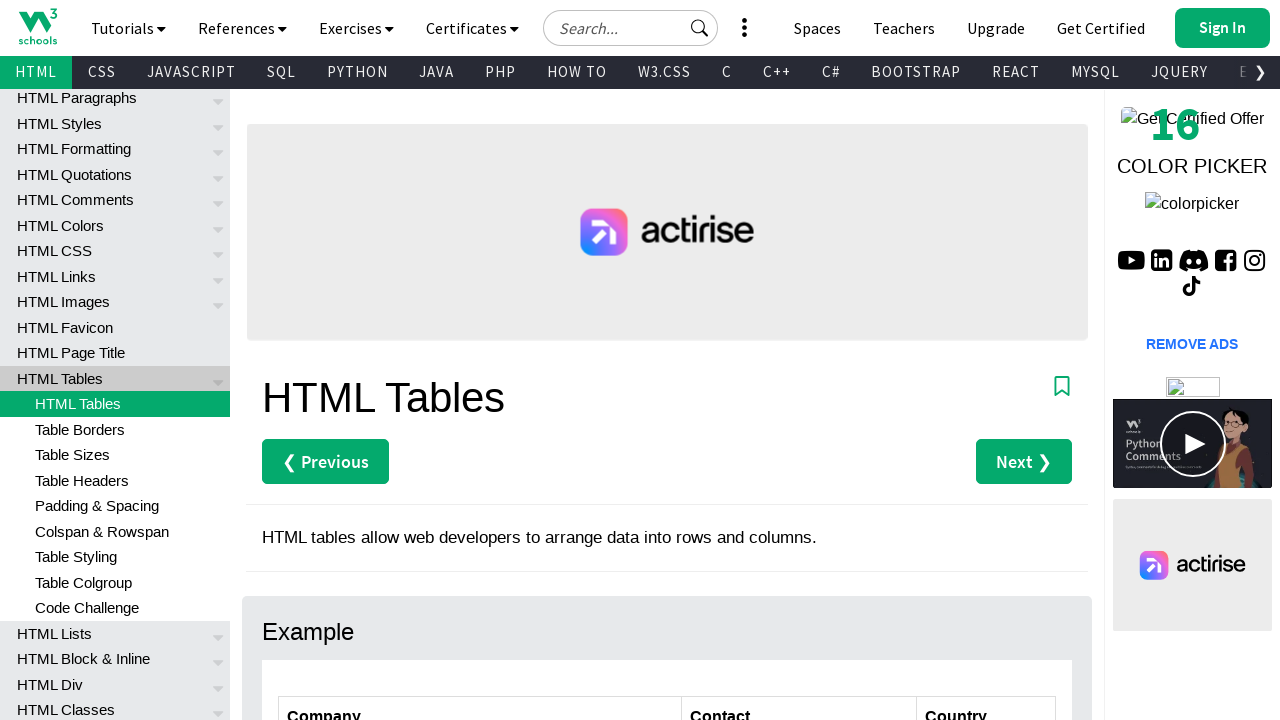

Waited for the 'Try it Yourself' link to be visible
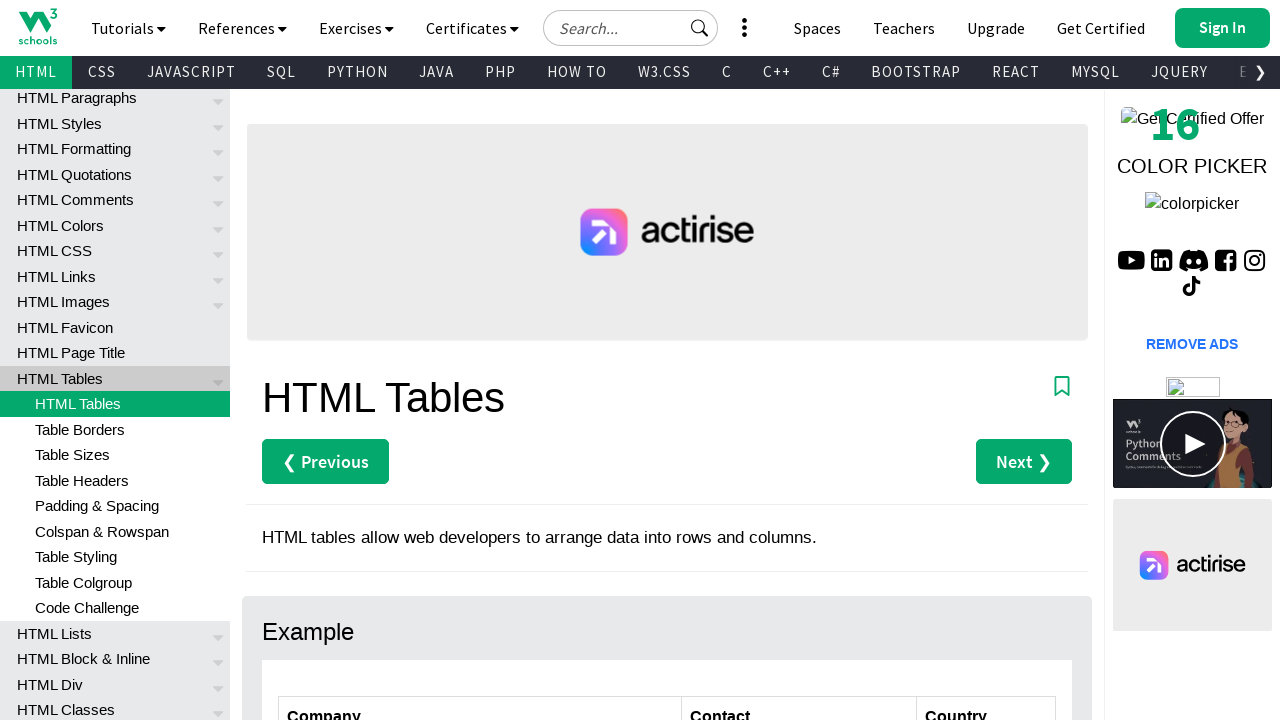

Retrieved color CSS property of 'Try it Yourself' link
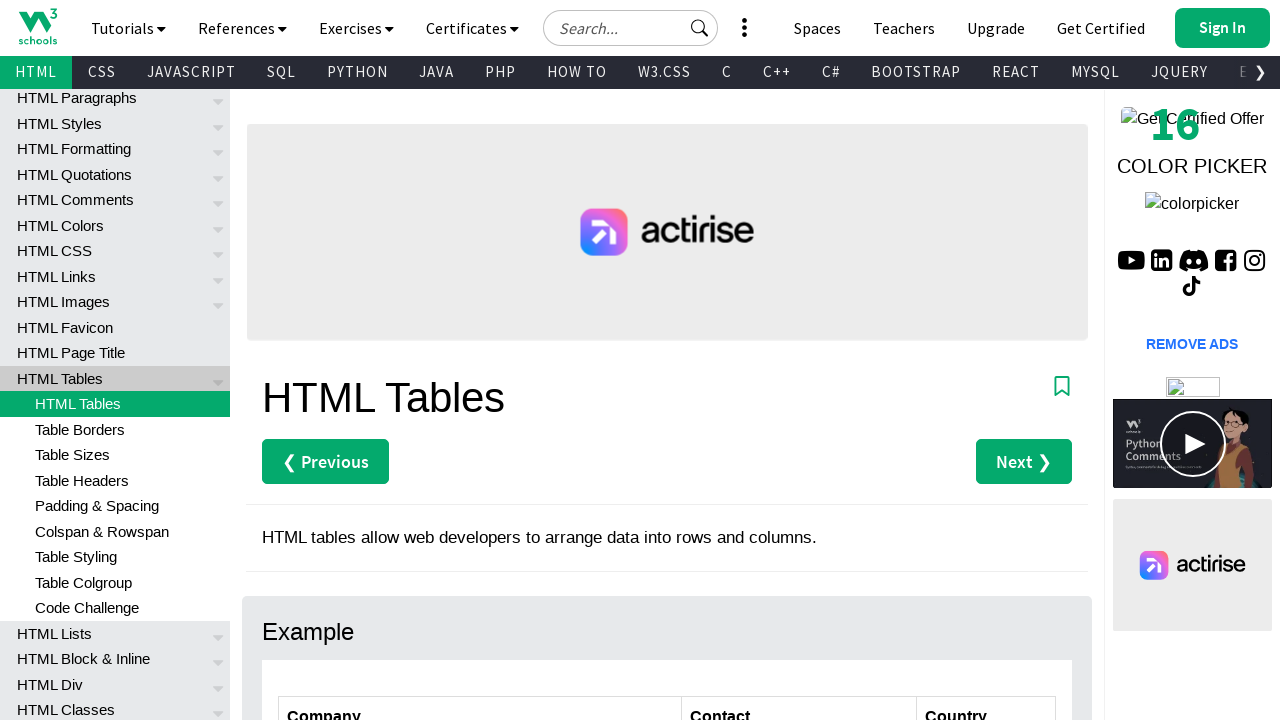

Retrieved background-color CSS property of 'Try it Yourself' link
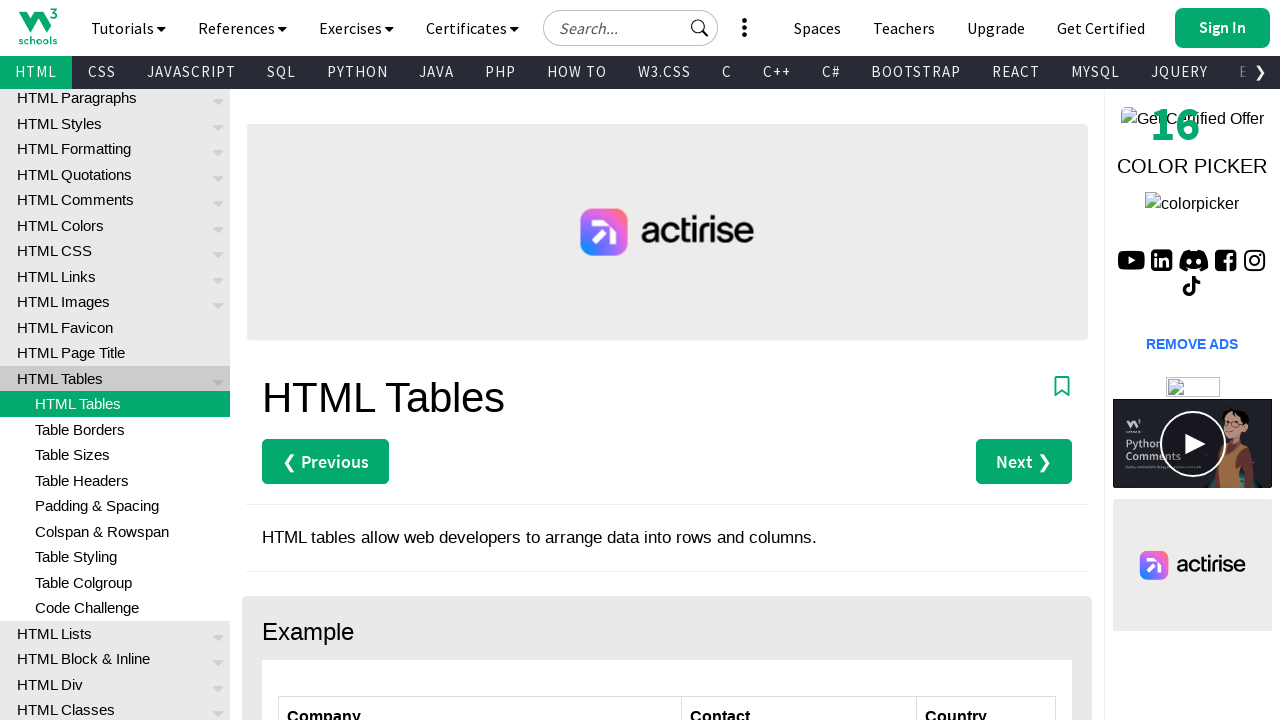

Retrieved font-weight CSS property of 'Try it Yourself' link
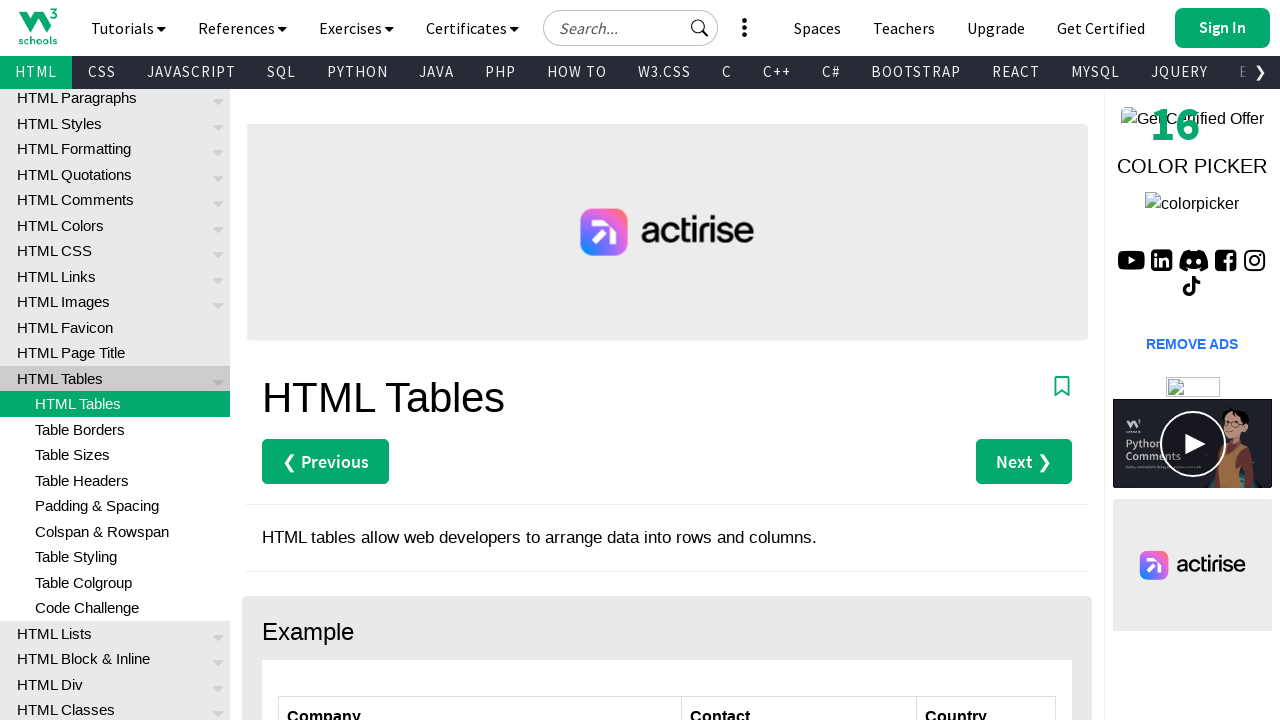

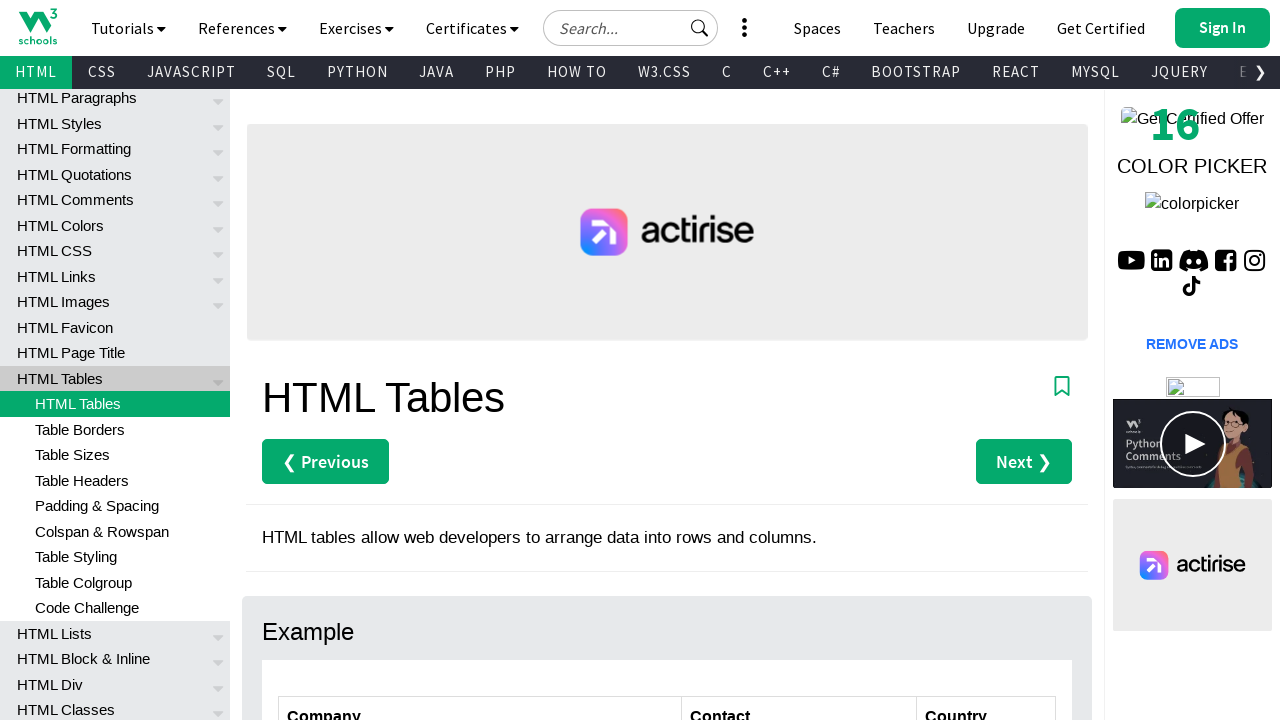